Tests axis-restricted dragging by clicking the Axis Restricted tab and dragging elements constrained to X and Y axes

Starting URL: https://demoqa.com/dragabble

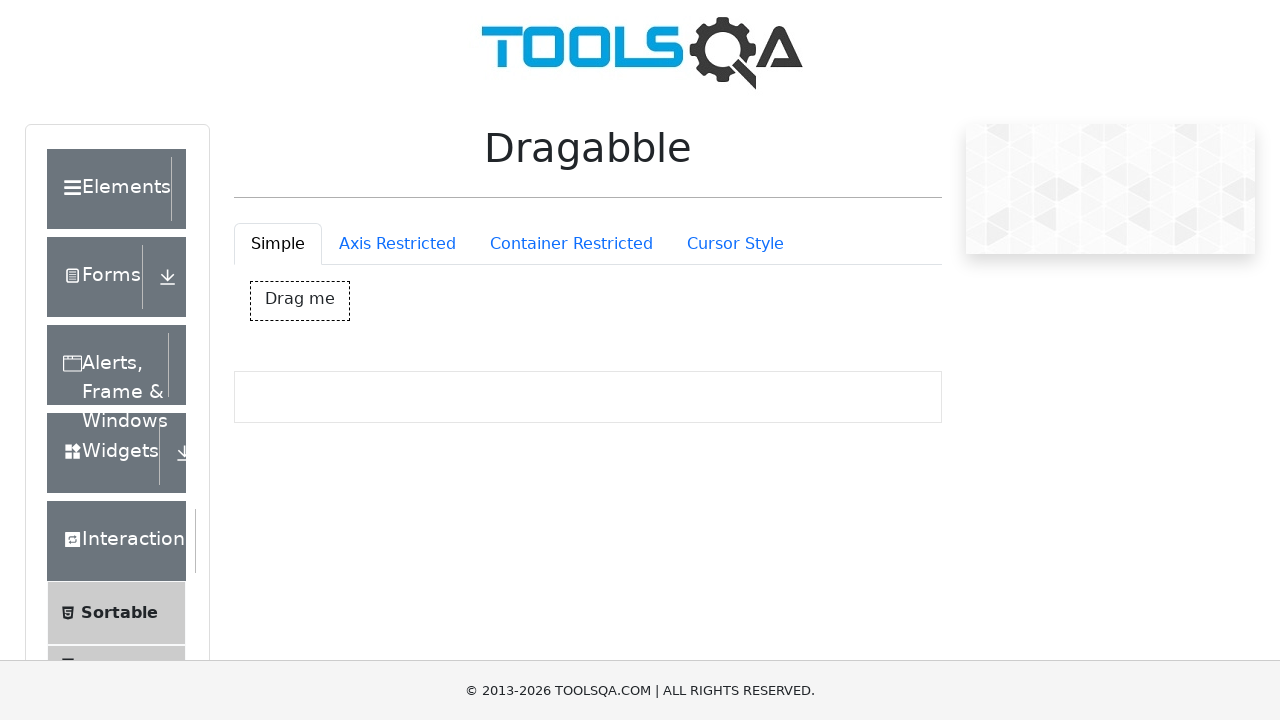

Clicked on the Axis Restricted tab at (397, 244) on #draggableExample-tab-axisRestriction
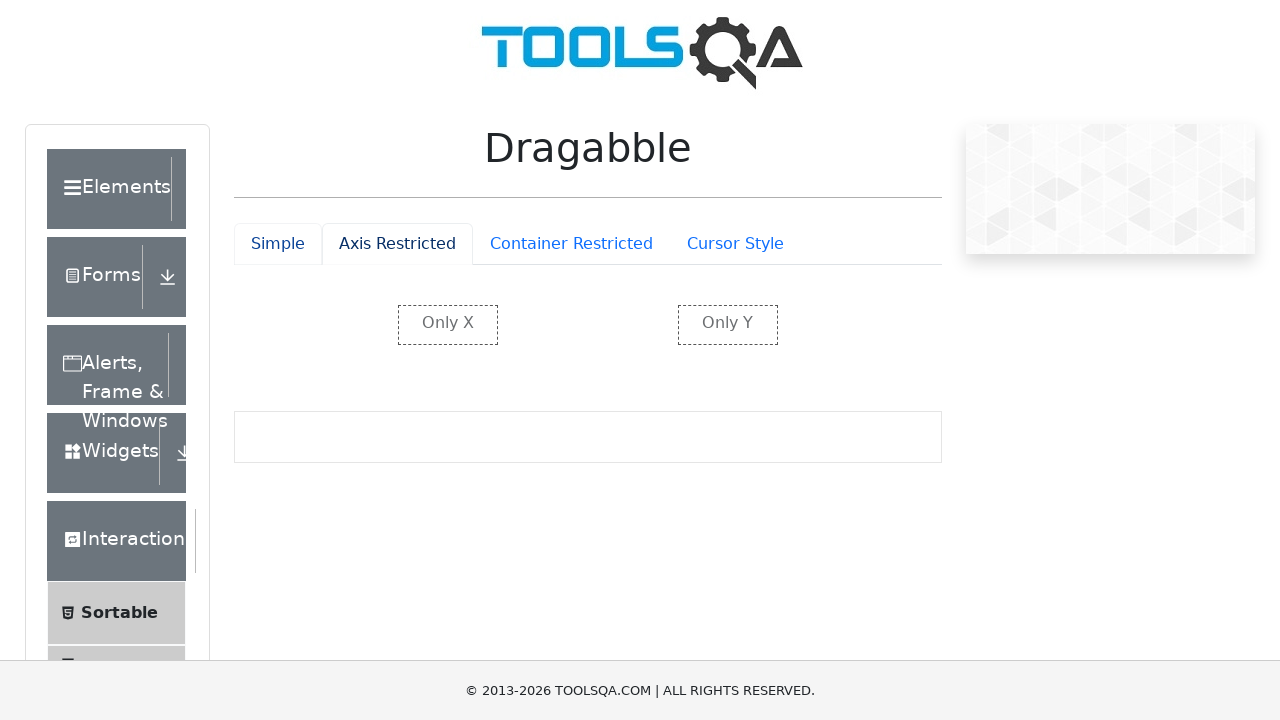

X-restricted drag box is visible
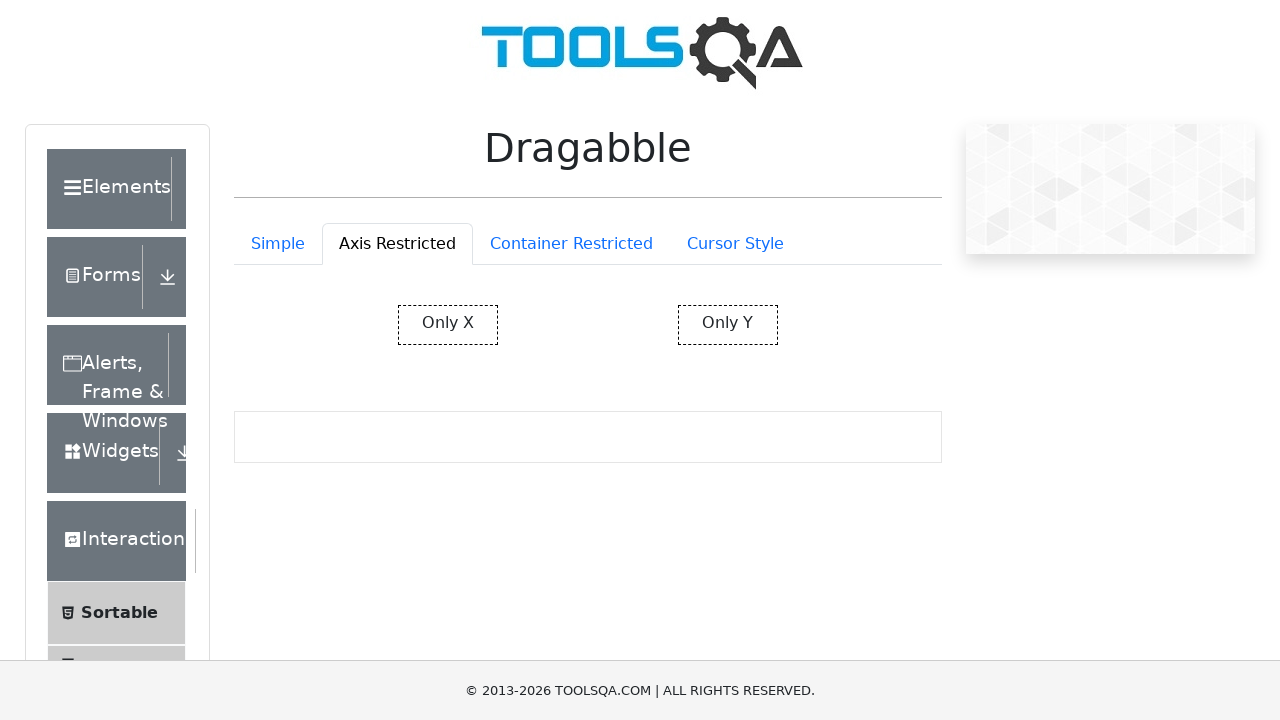

Located X-restricted drag box
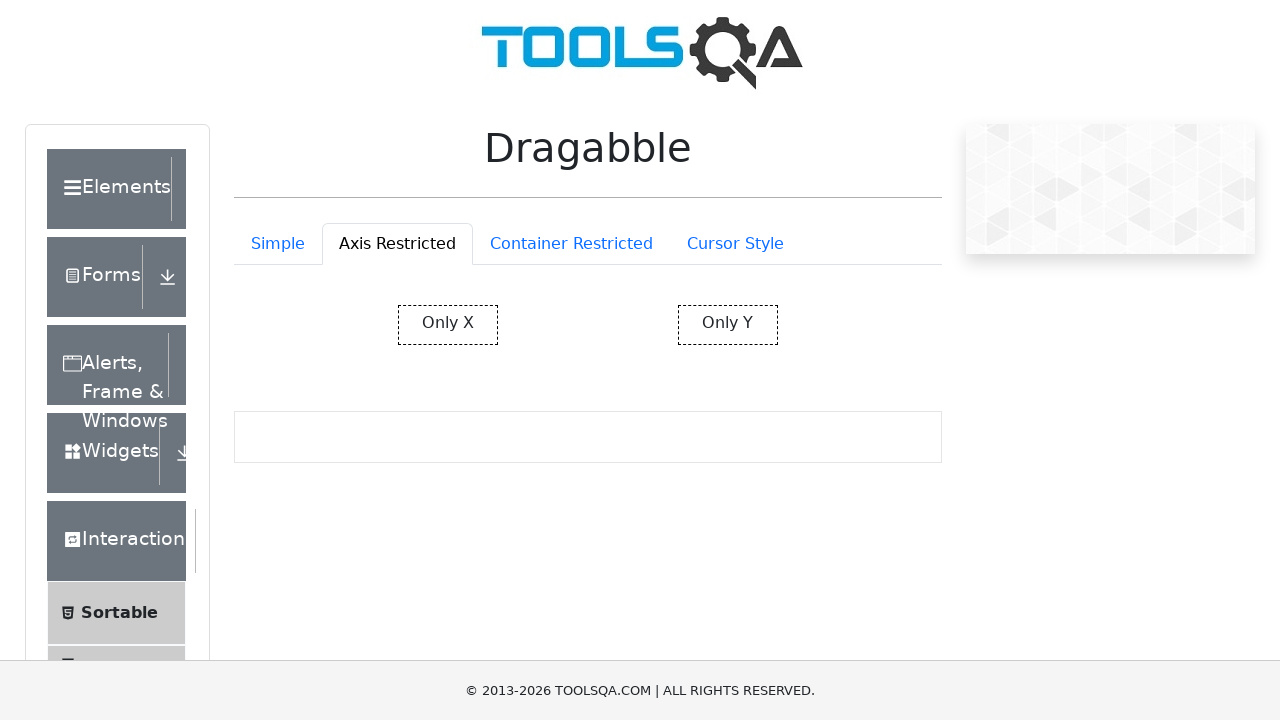

Got bounding box coordinates for X-restricted box
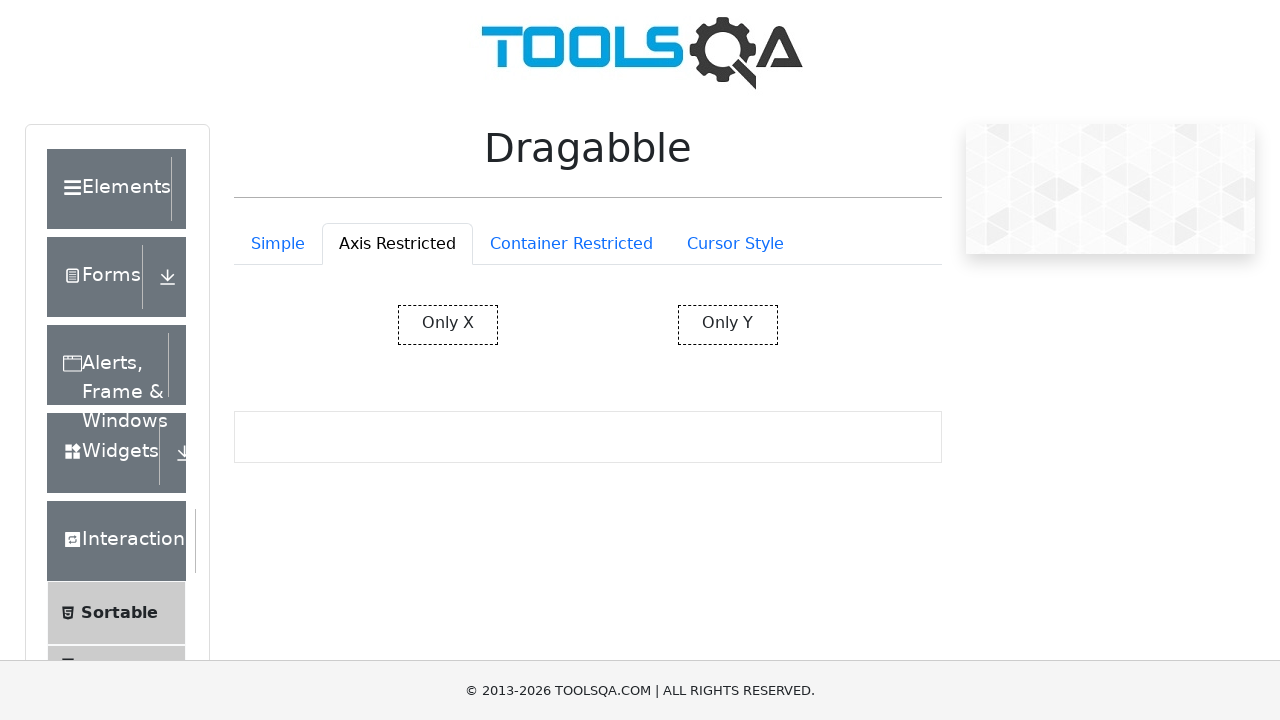

Moved mouse to center of X-restricted box at (448, 325)
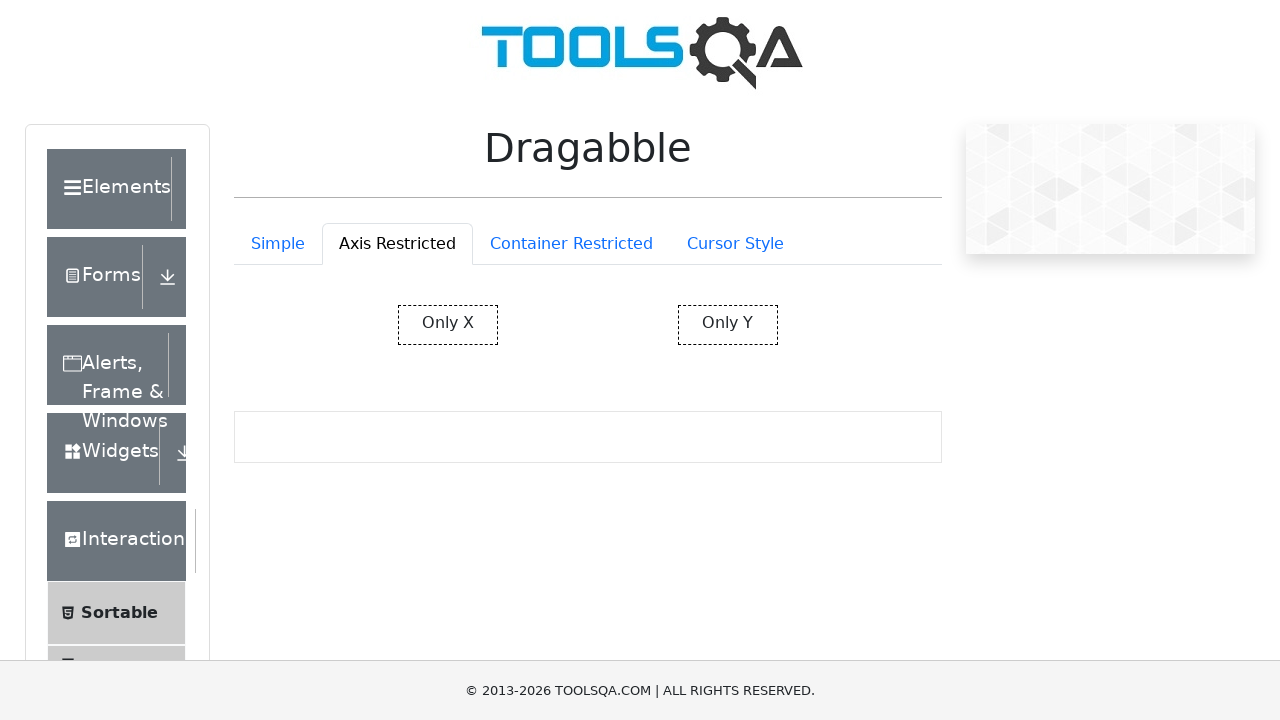

Pressed mouse button down on X-restricted box at (448, 325)
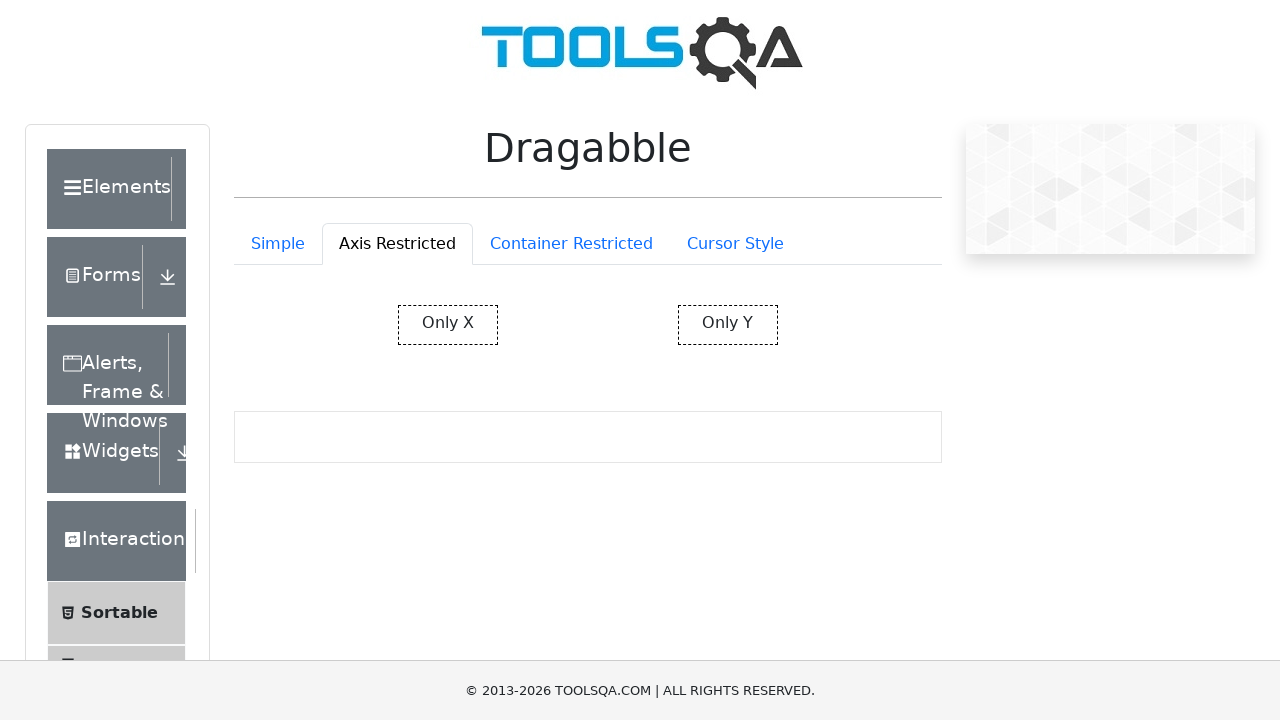

Dragged X-restricted box 100 pixels to the right at (548, 325)
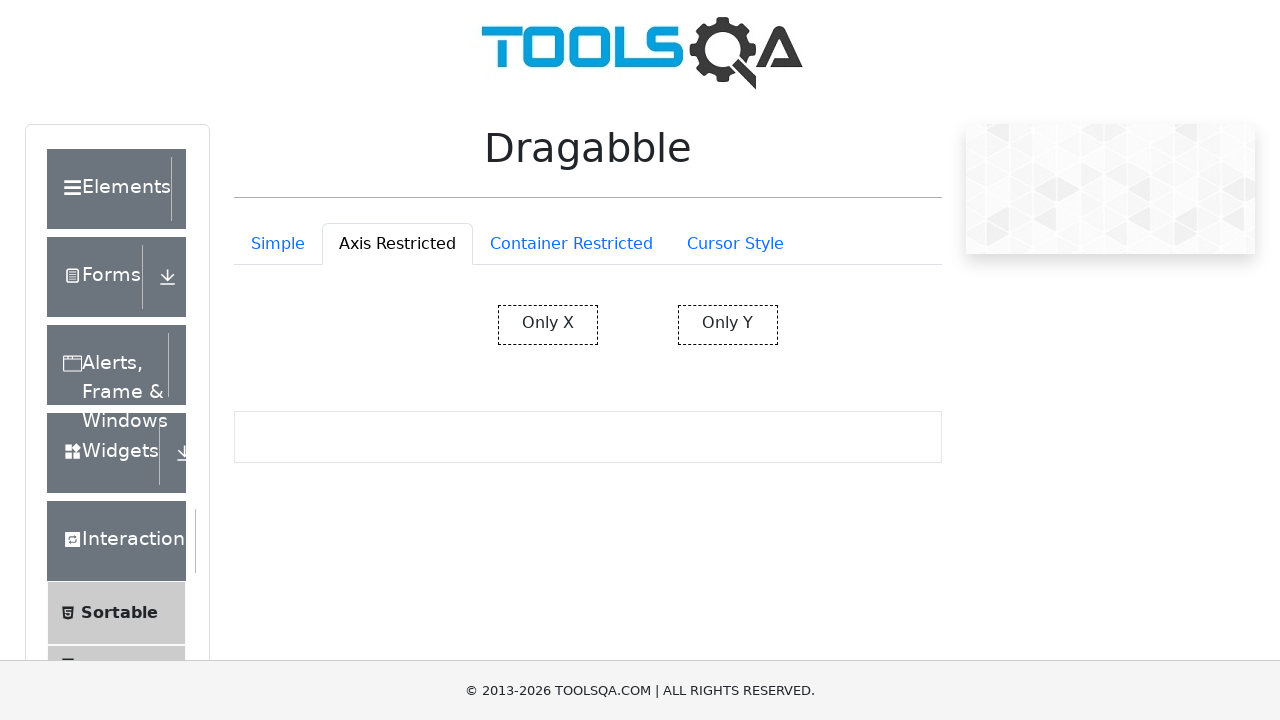

Released mouse button to complete horizontal drag of X-restricted box at (548, 325)
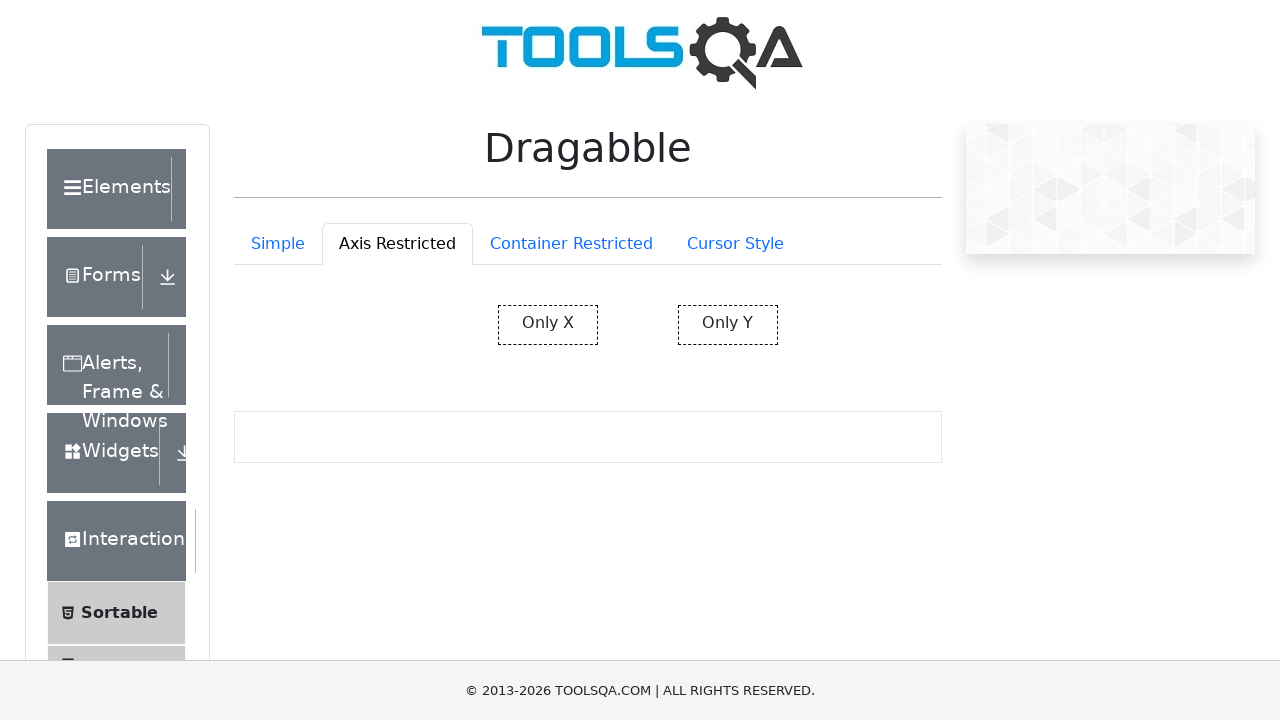

Located Y-restricted drag box
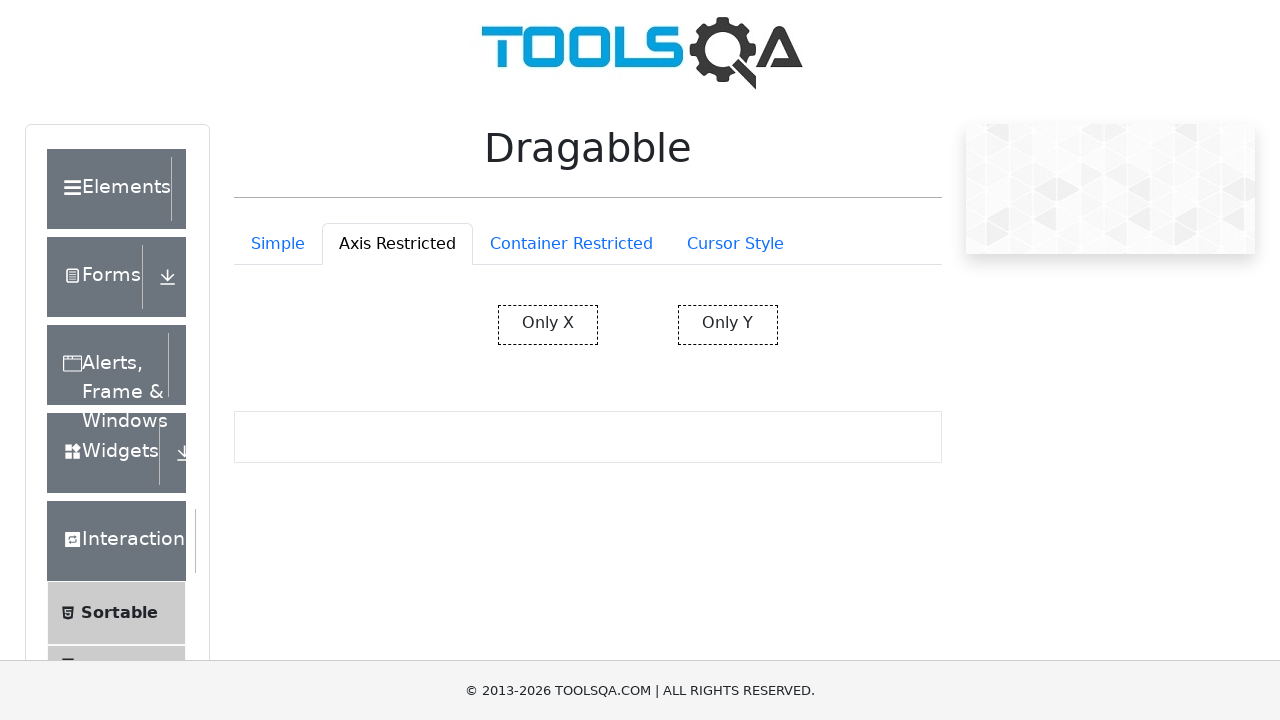

Got bounding box coordinates for Y-restricted box
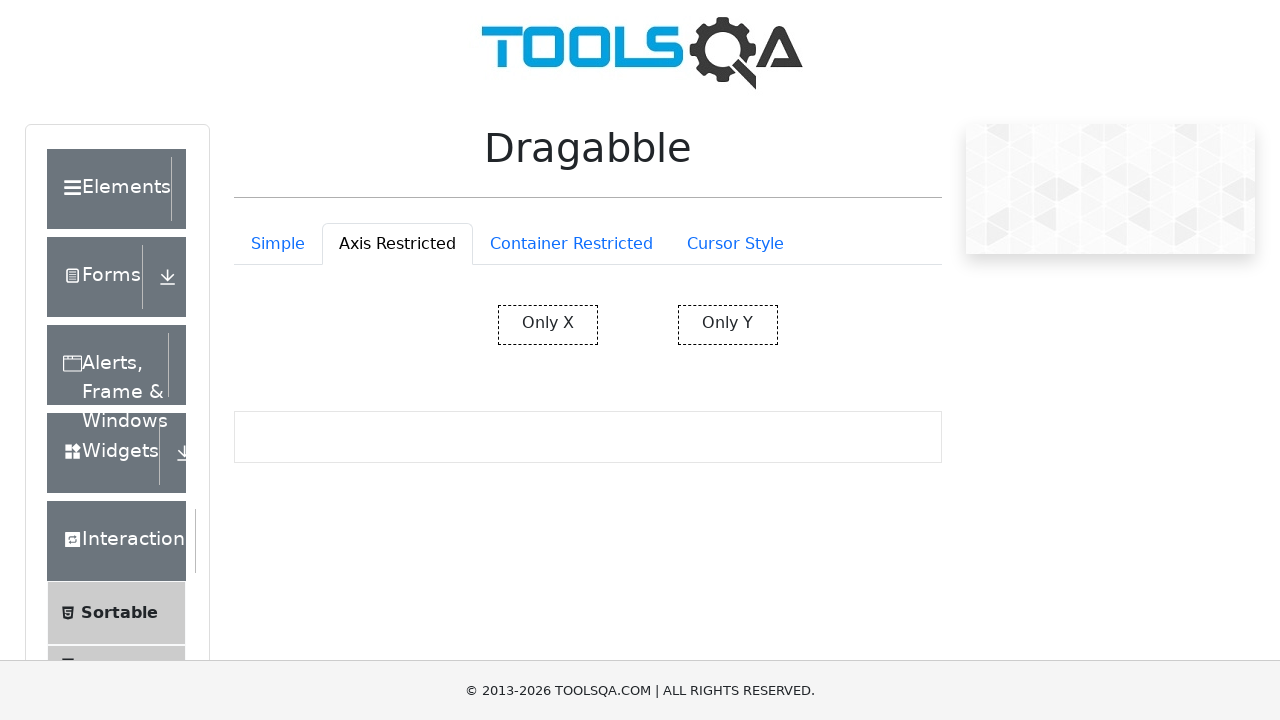

Moved mouse to center of Y-restricted box at (728, 325)
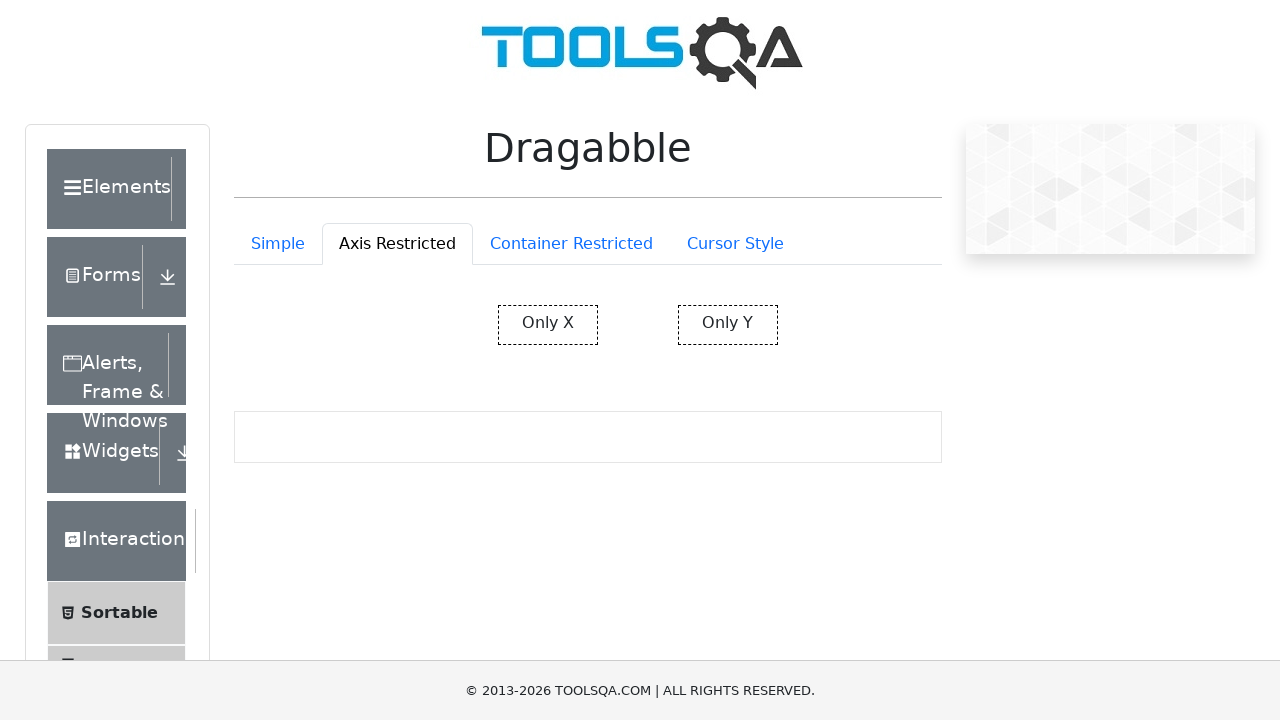

Pressed mouse button down on Y-restricted box at (728, 325)
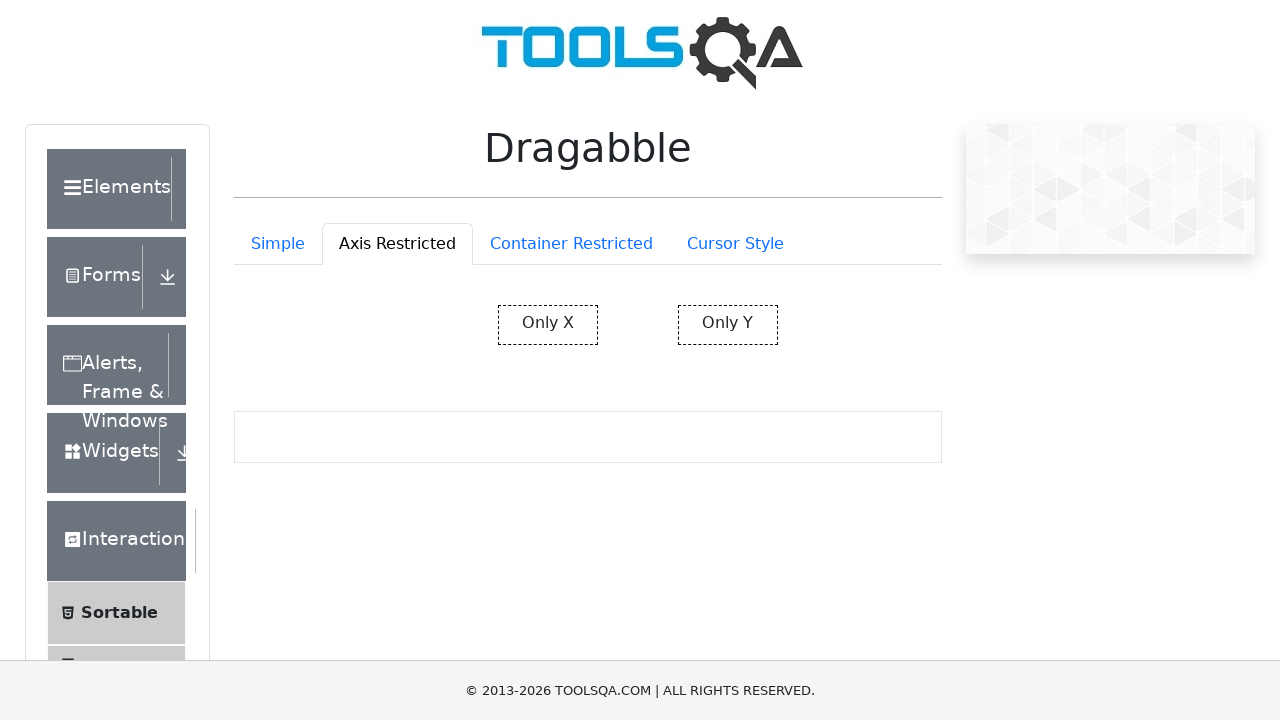

Dragged Y-restricted box 100 pixels down at (728, 425)
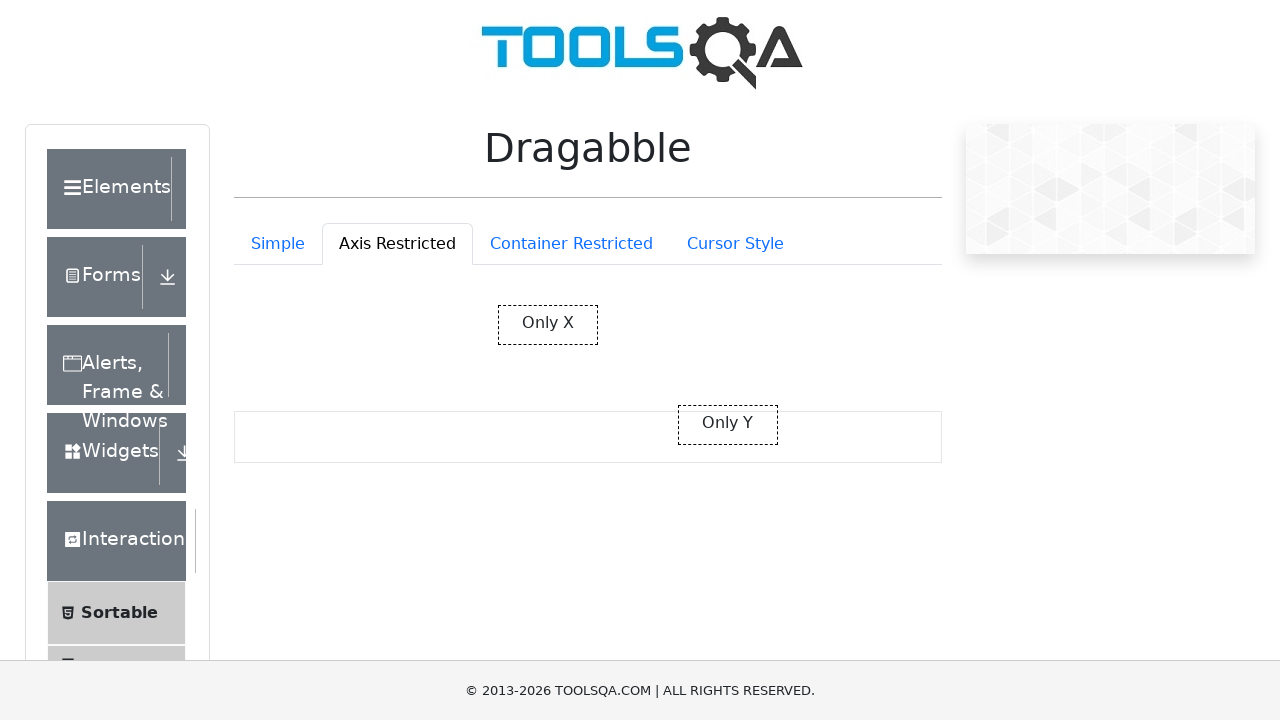

Released mouse button to complete vertical drag of Y-restricted box at (728, 425)
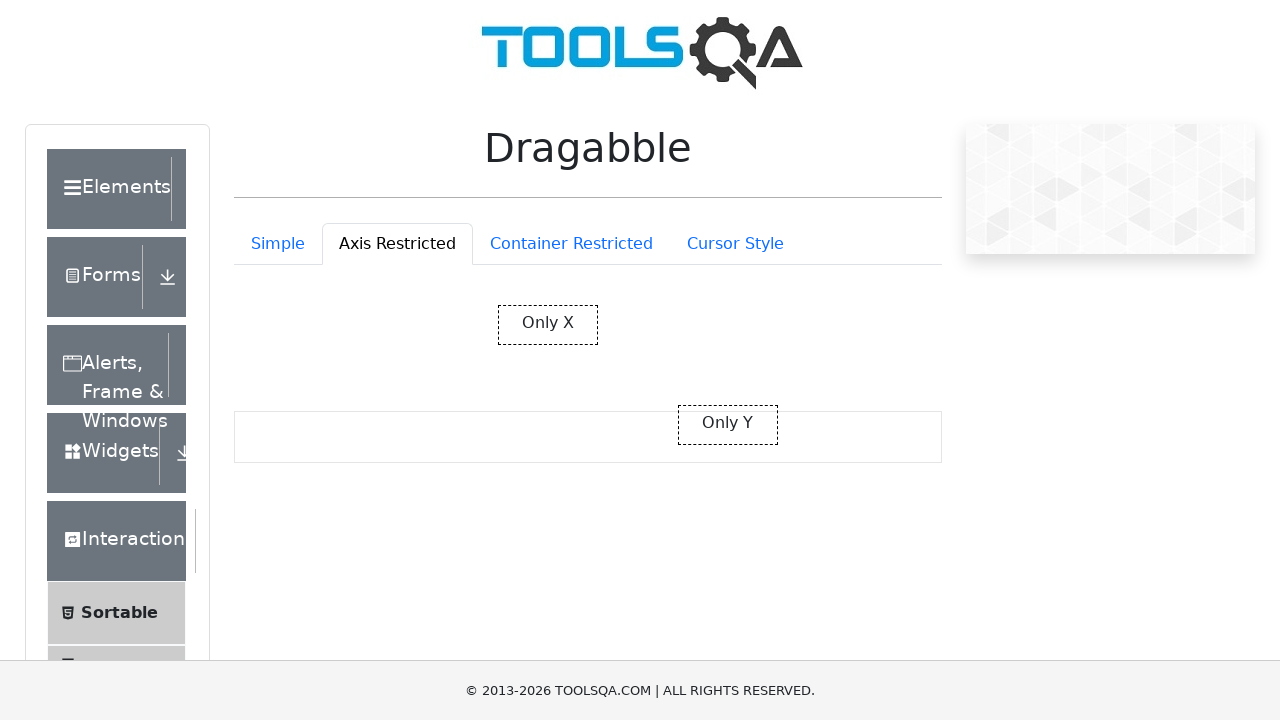

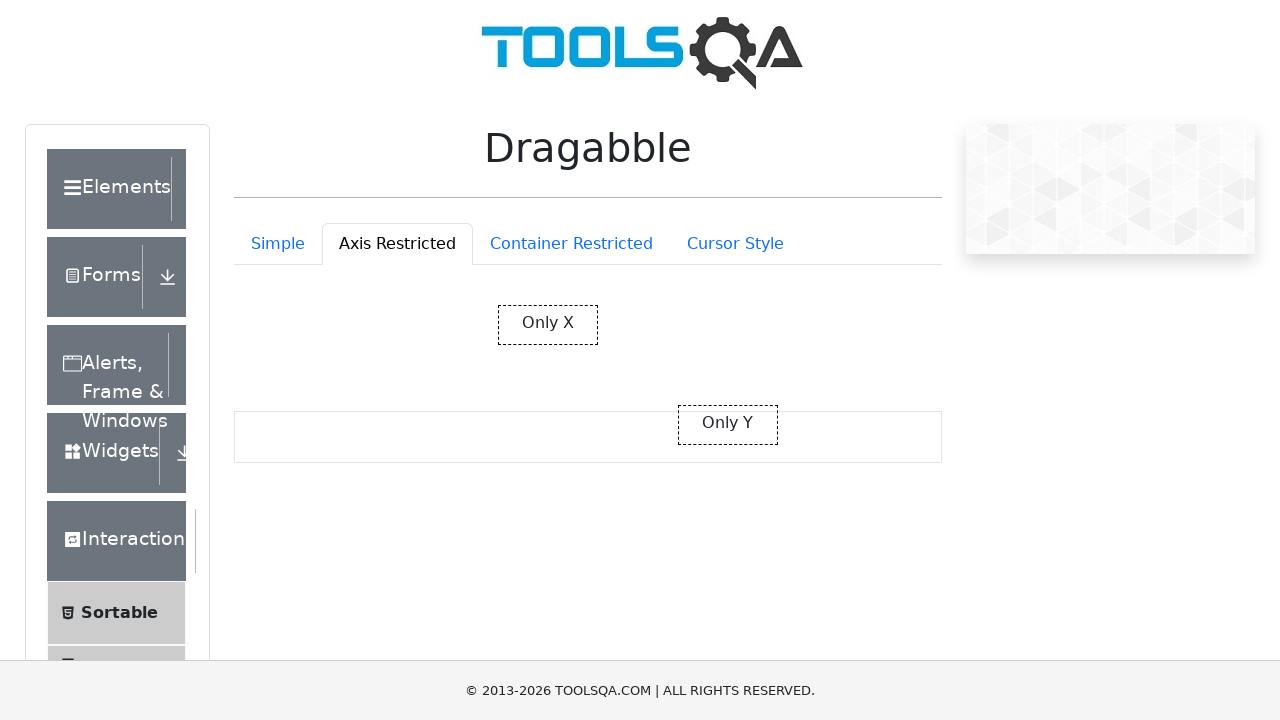